Navigates to the GCP Dot chart page (full version) and verifies the chart elements including the chart shadow and dot position indicators are rendered.

Starting URL: https://gcpdot.com/gcpchart.php

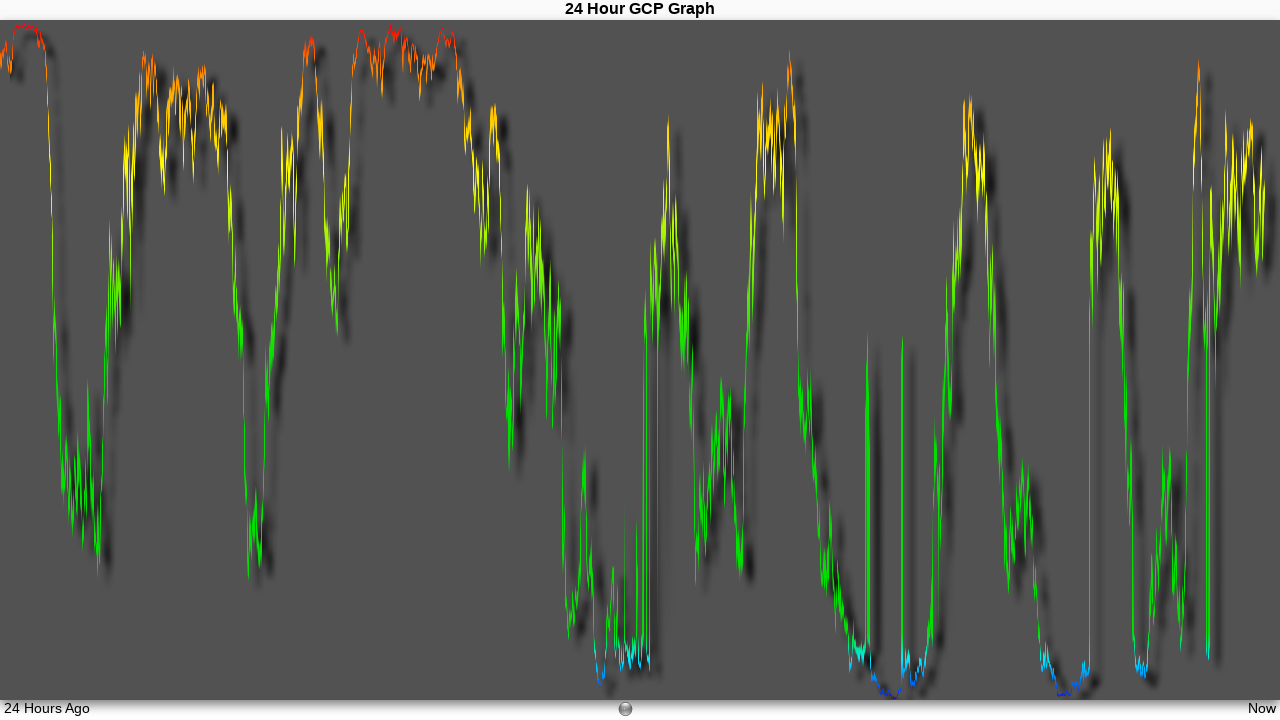

Page body loaded
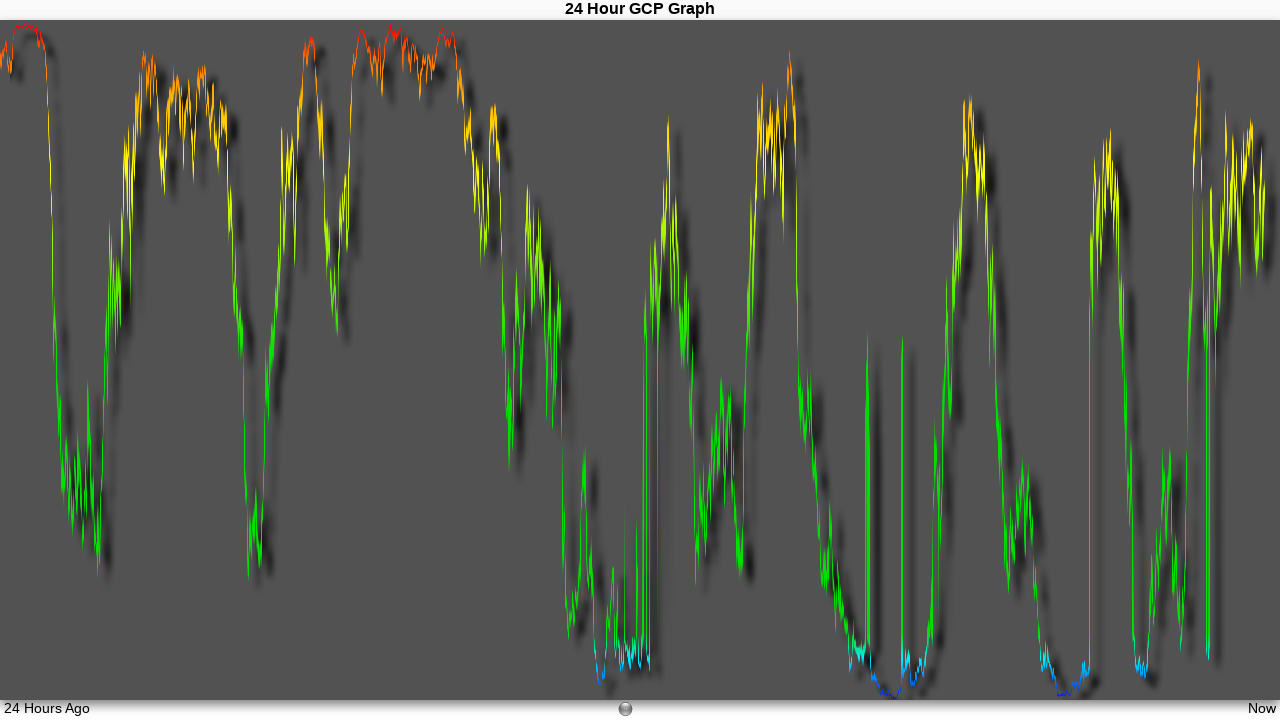

Chart shadow element (#gcpChartShadow) is present
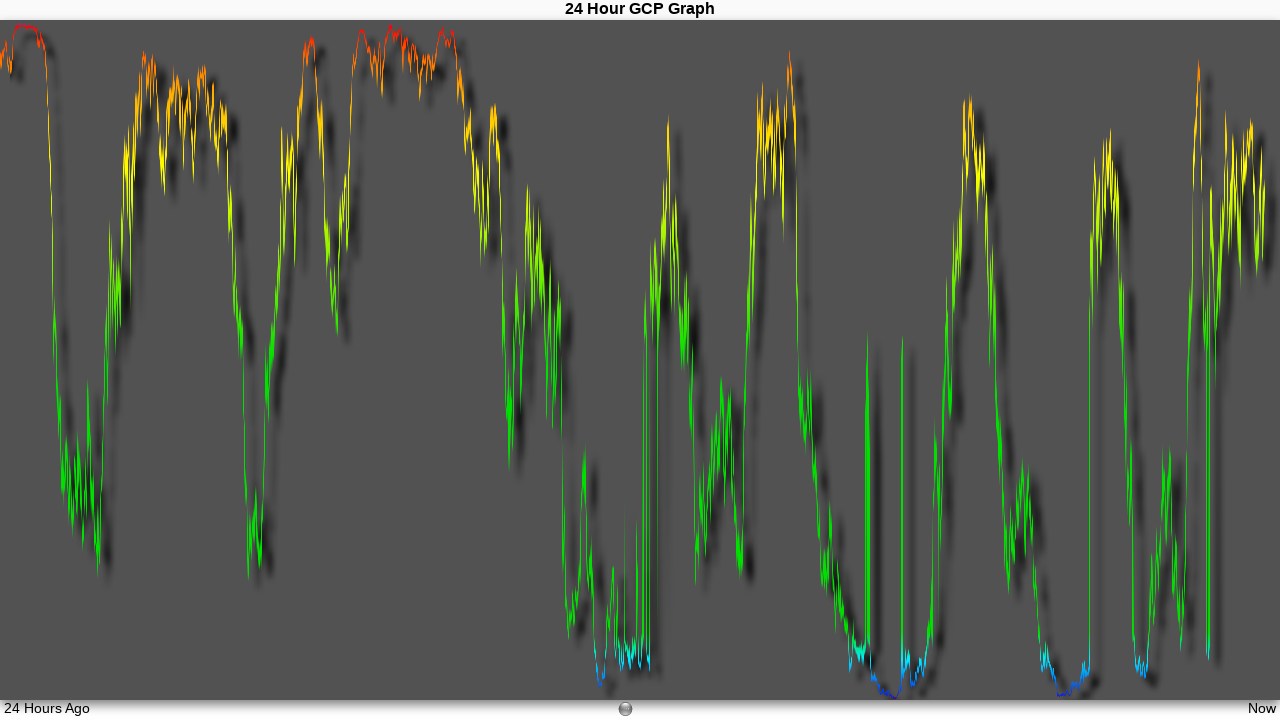

Dot position indicators container is attached and rendered
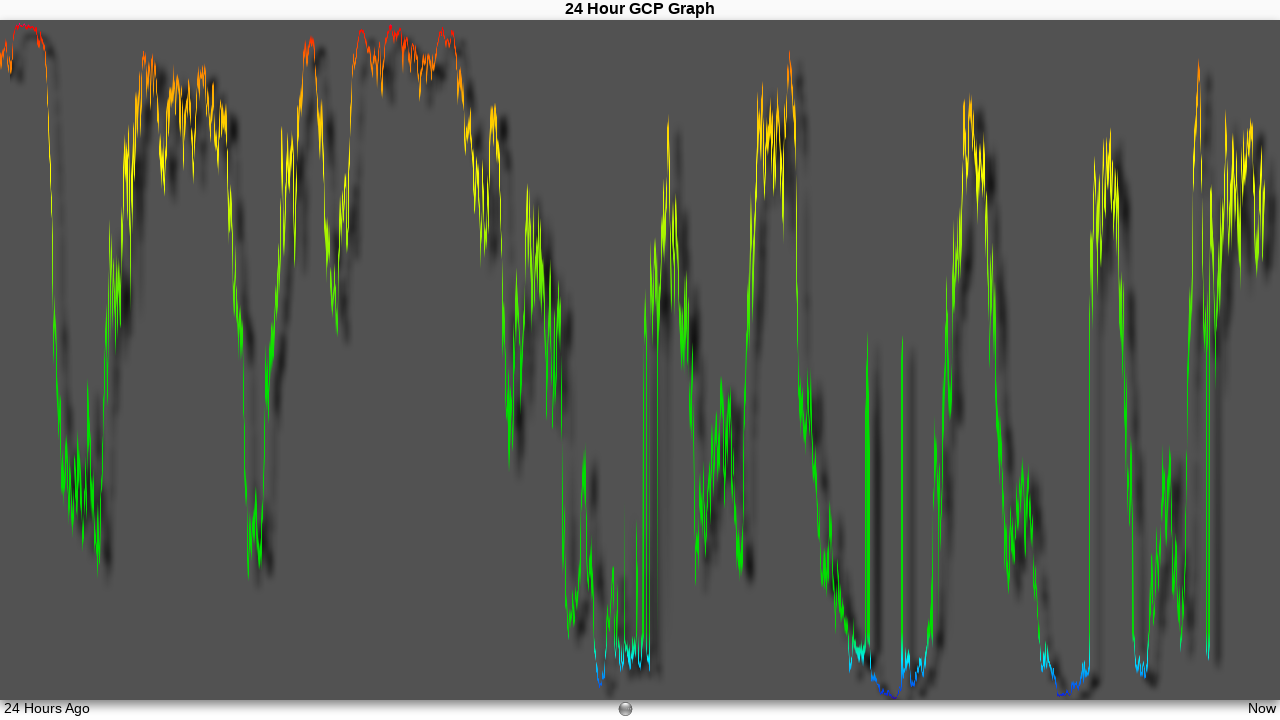

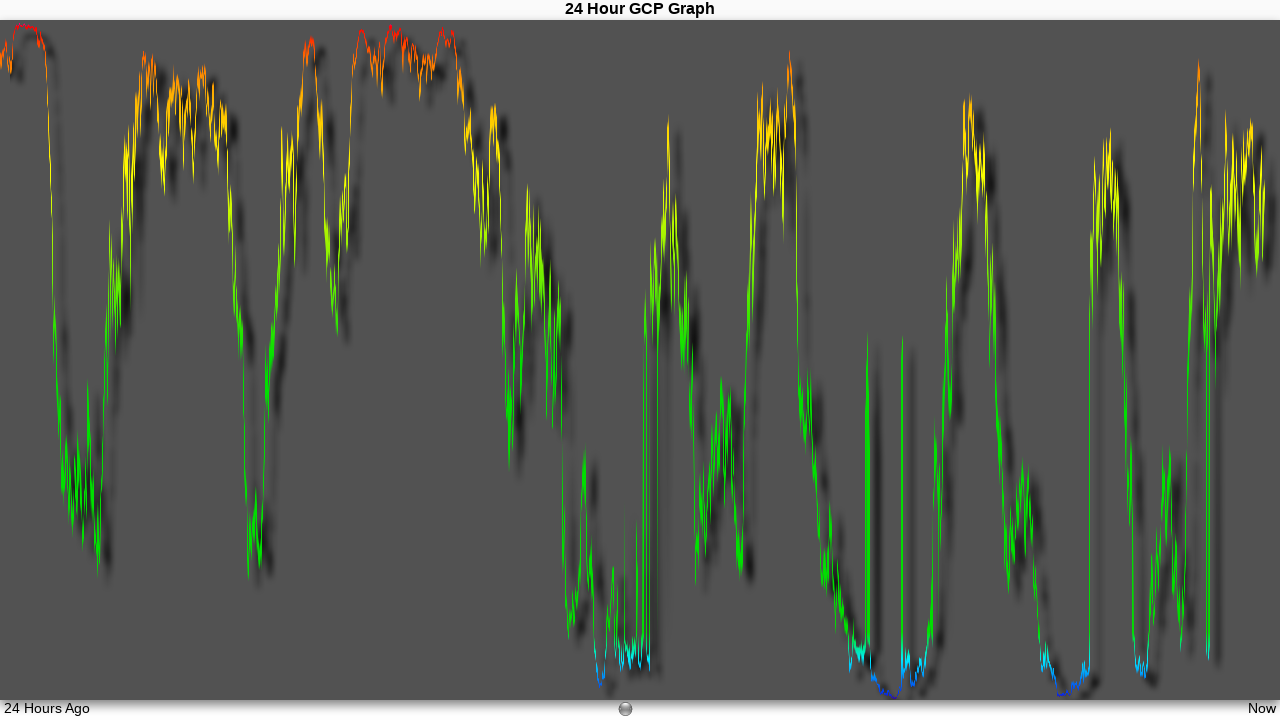